Tests footer navigation by opening all links in the first column of the footer section in new tabs and retrieving their titles

Starting URL: https://www.rahulshettyacademy.com/AutomationPractice/

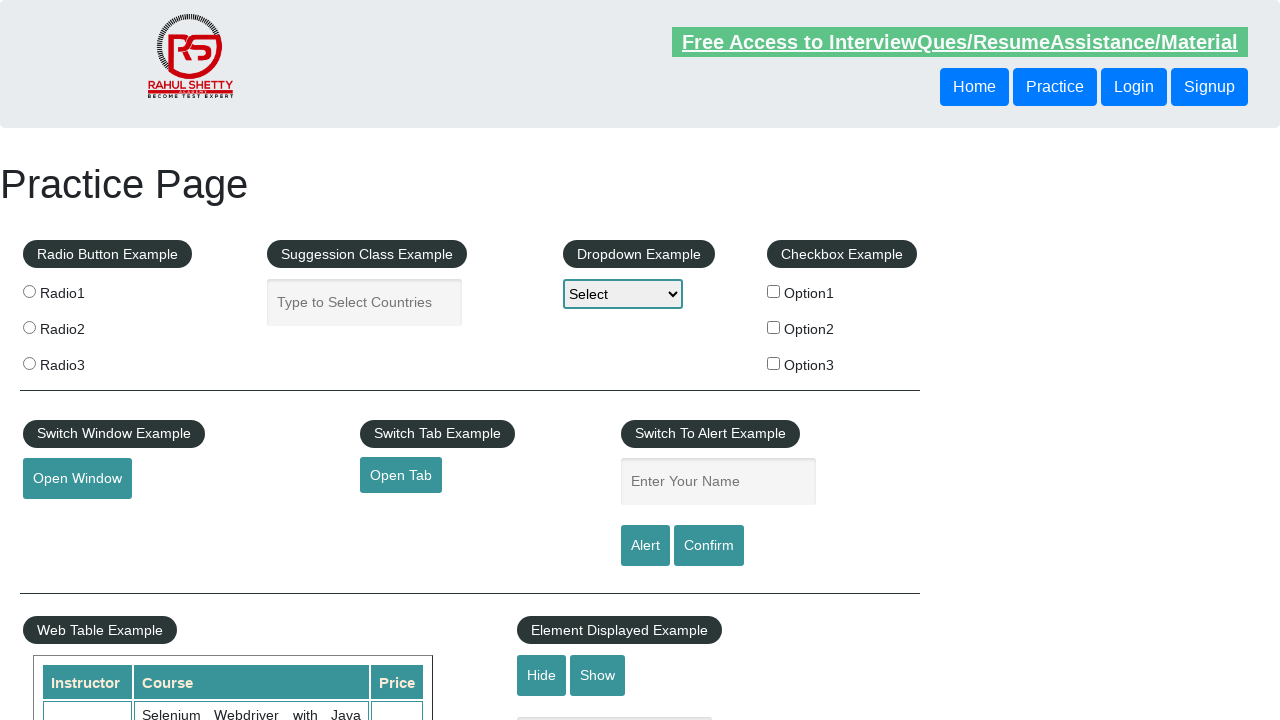

Counted total links on page: 27
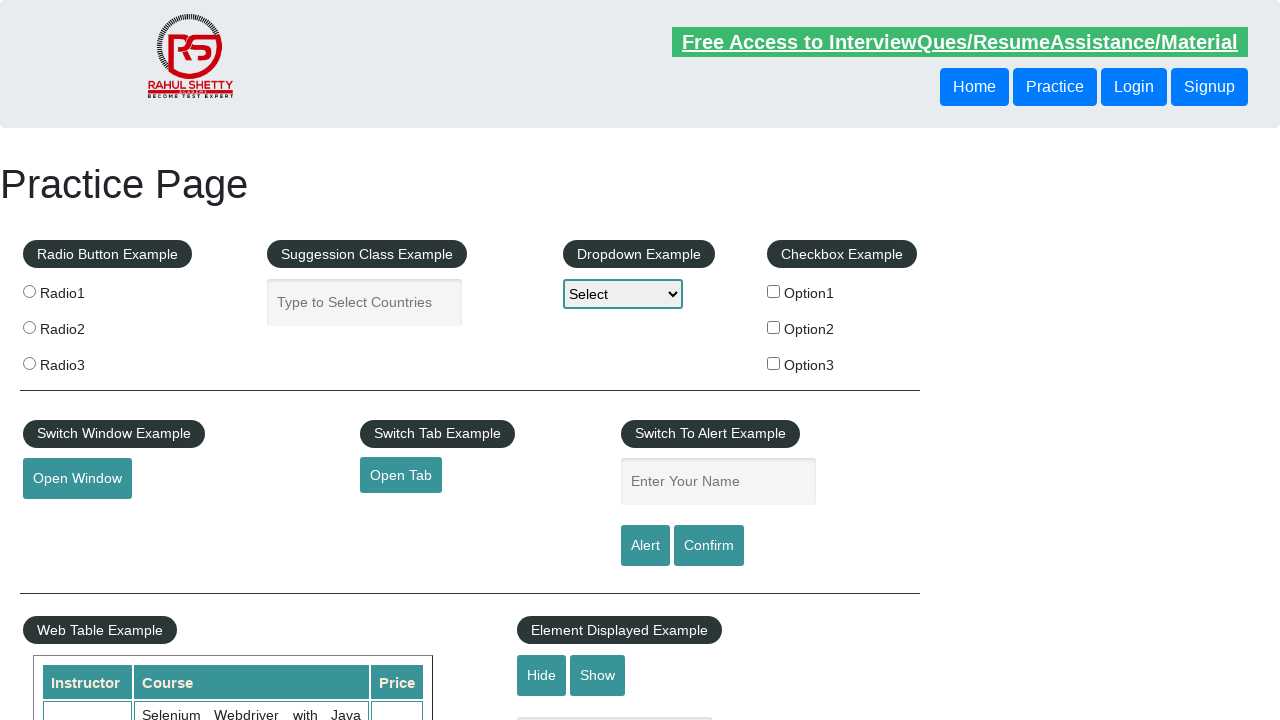

Counted links in footer section: 20
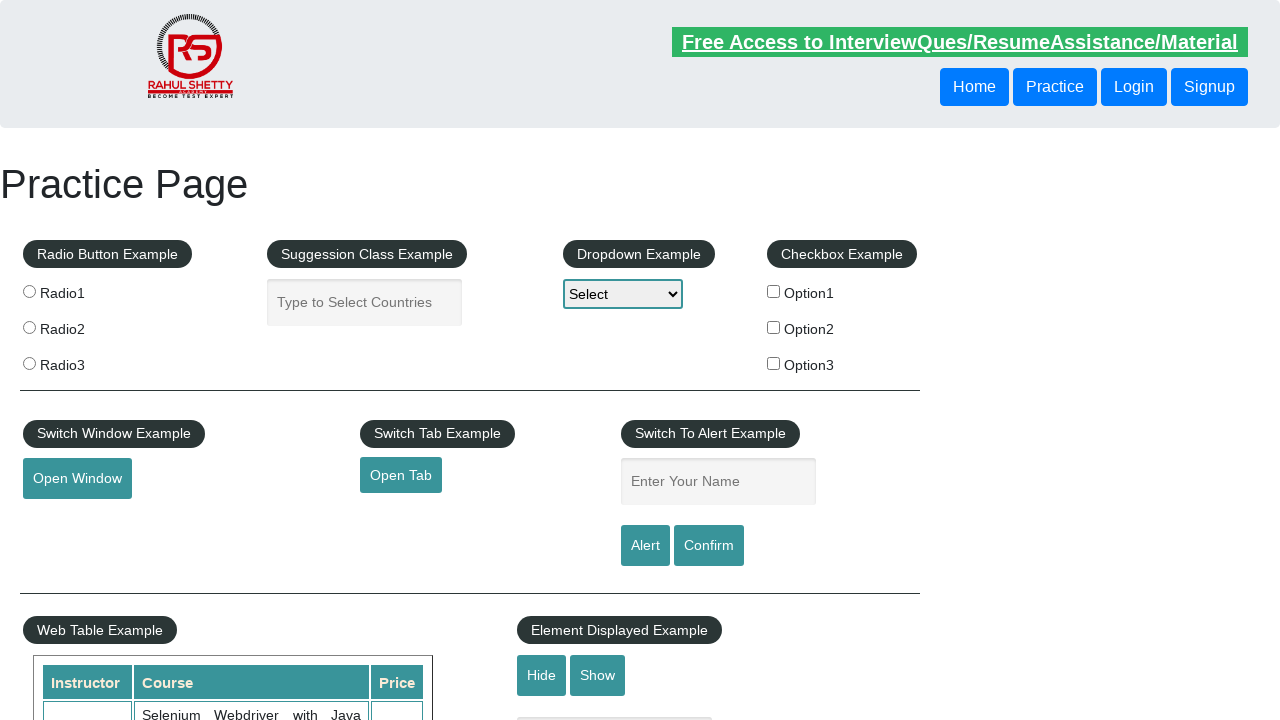

Located links in first column of footer: 0
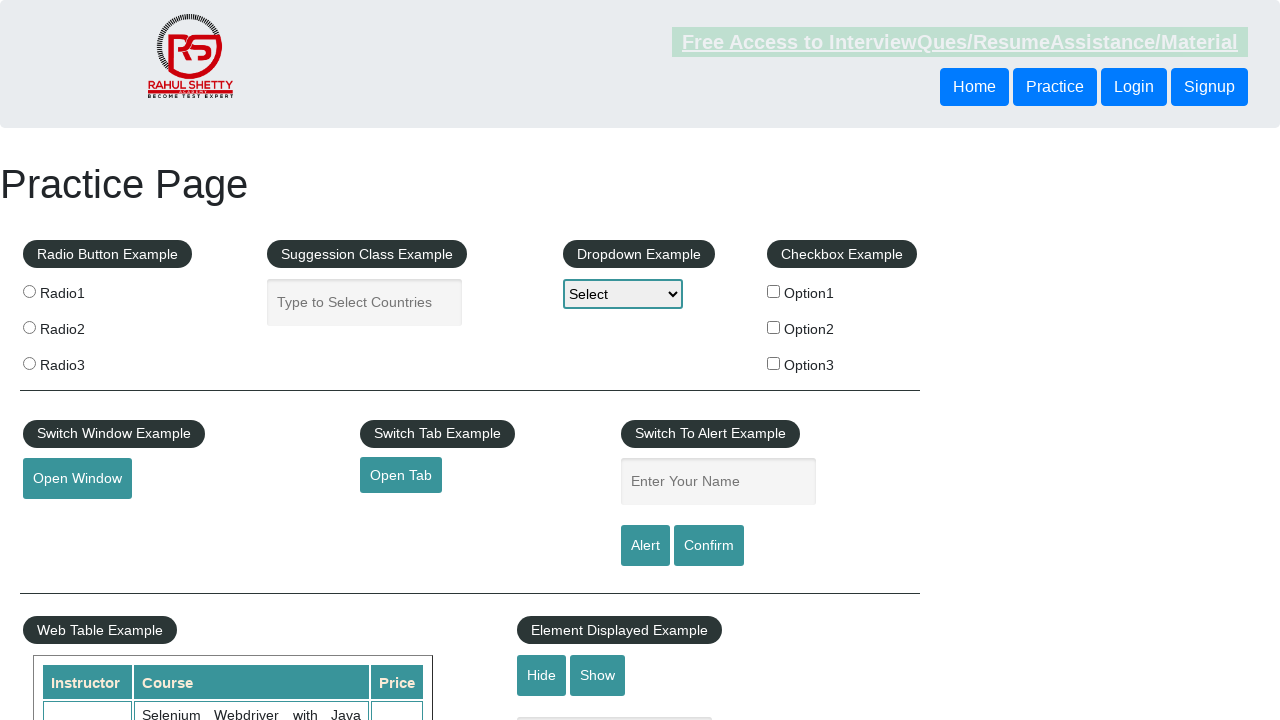

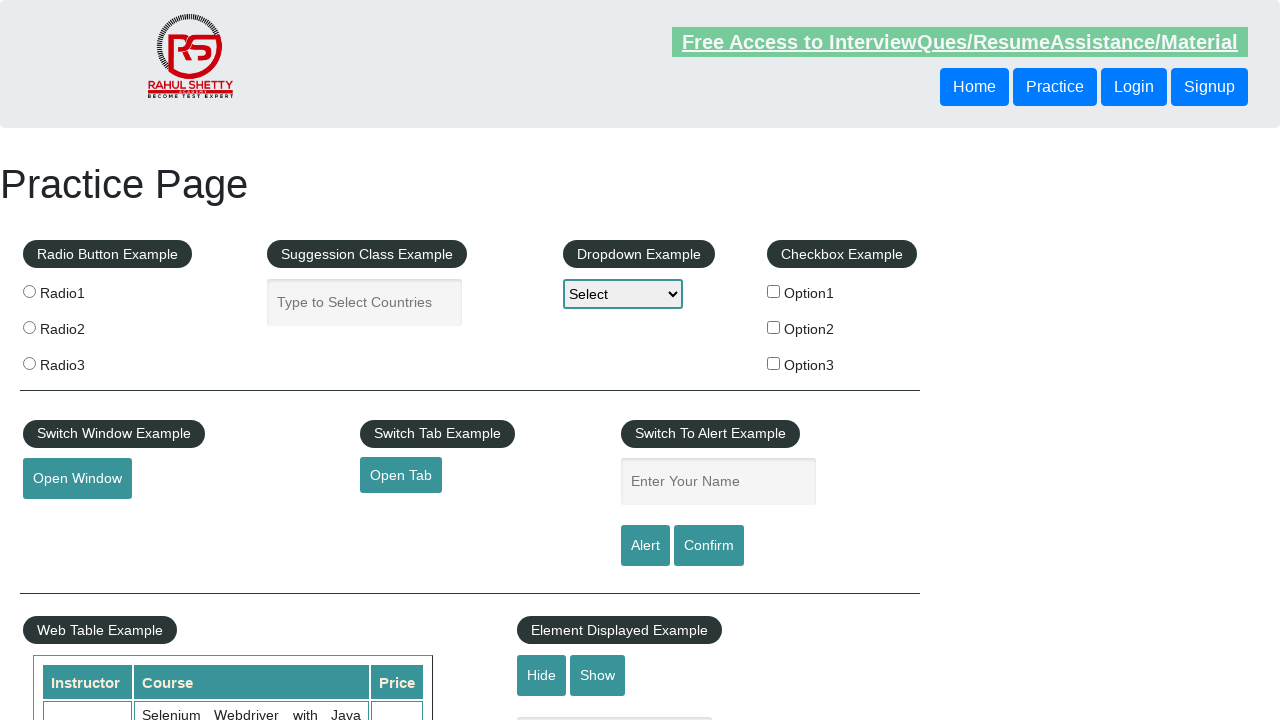